Tests table sorting functionality by selecting a page size, clicking the column header to sort, and verifying the sorting order

Starting URL: https://rahulshettyacademy.com/seleniumPractise/#/offers

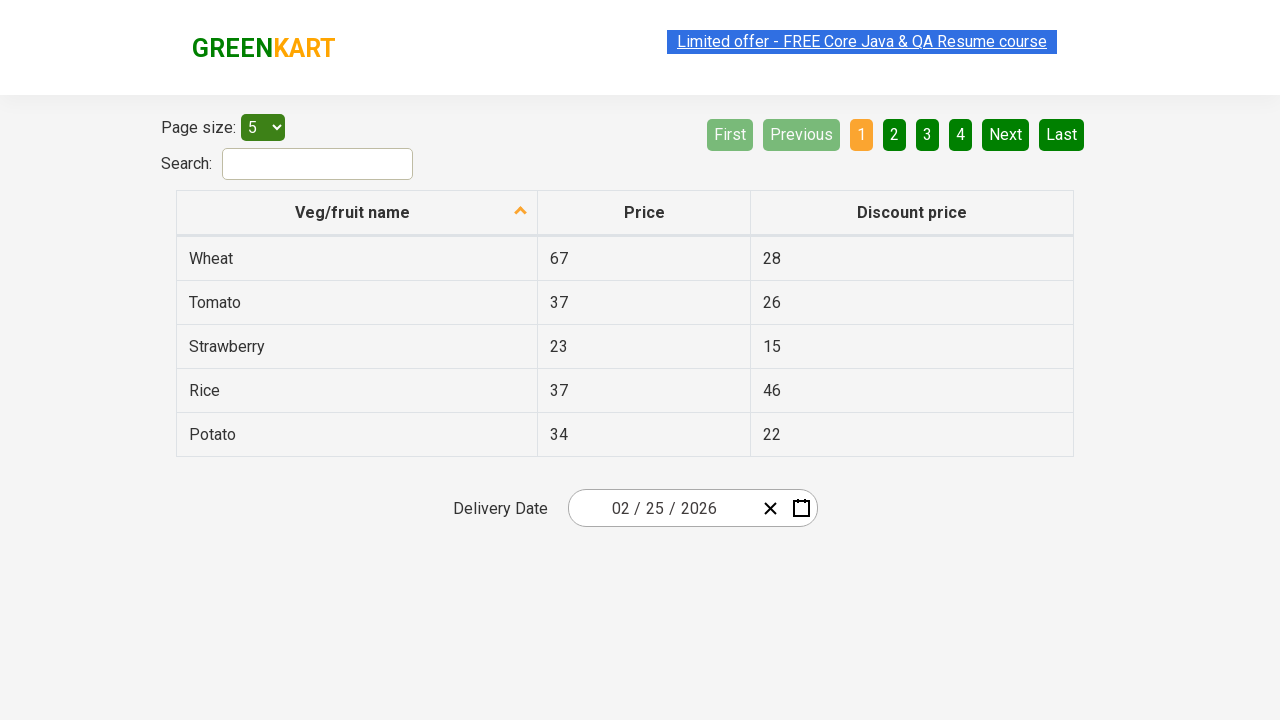

Selected 20 items per page from dropdown on #page-menu
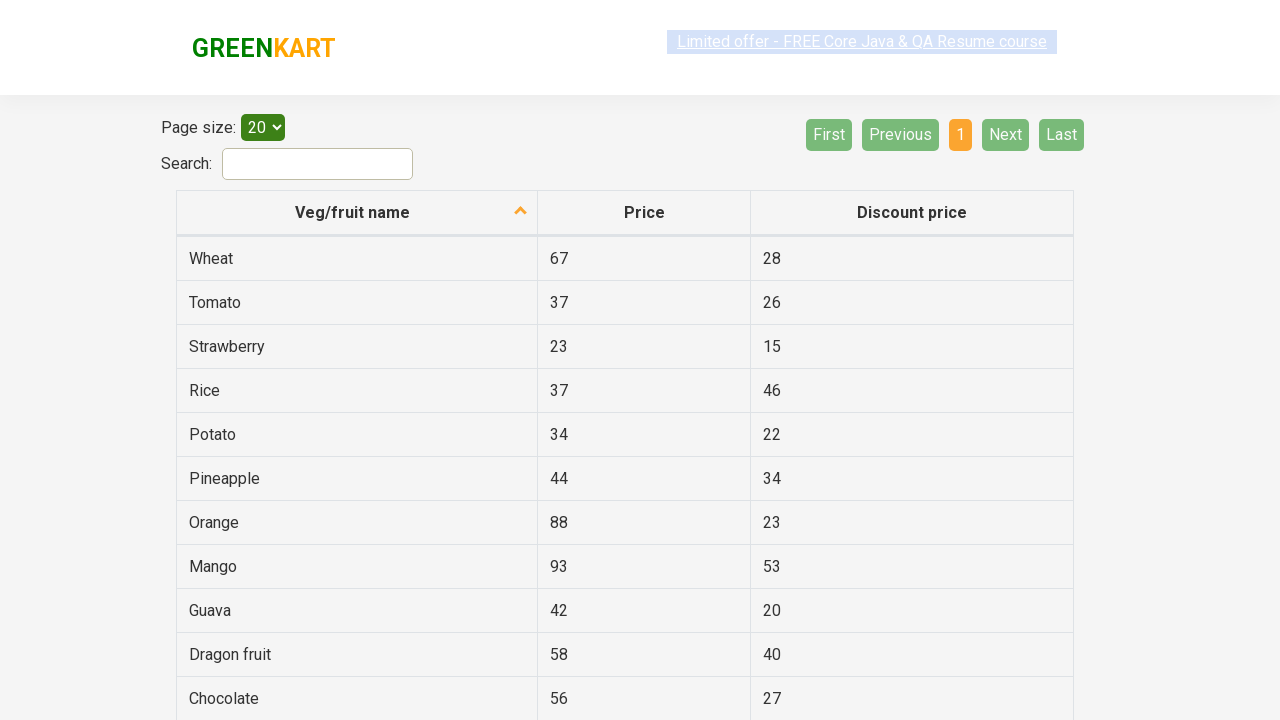

Clicked fruit name column header to sort at (357, 213) on th[aria-label *= 'fruit name']
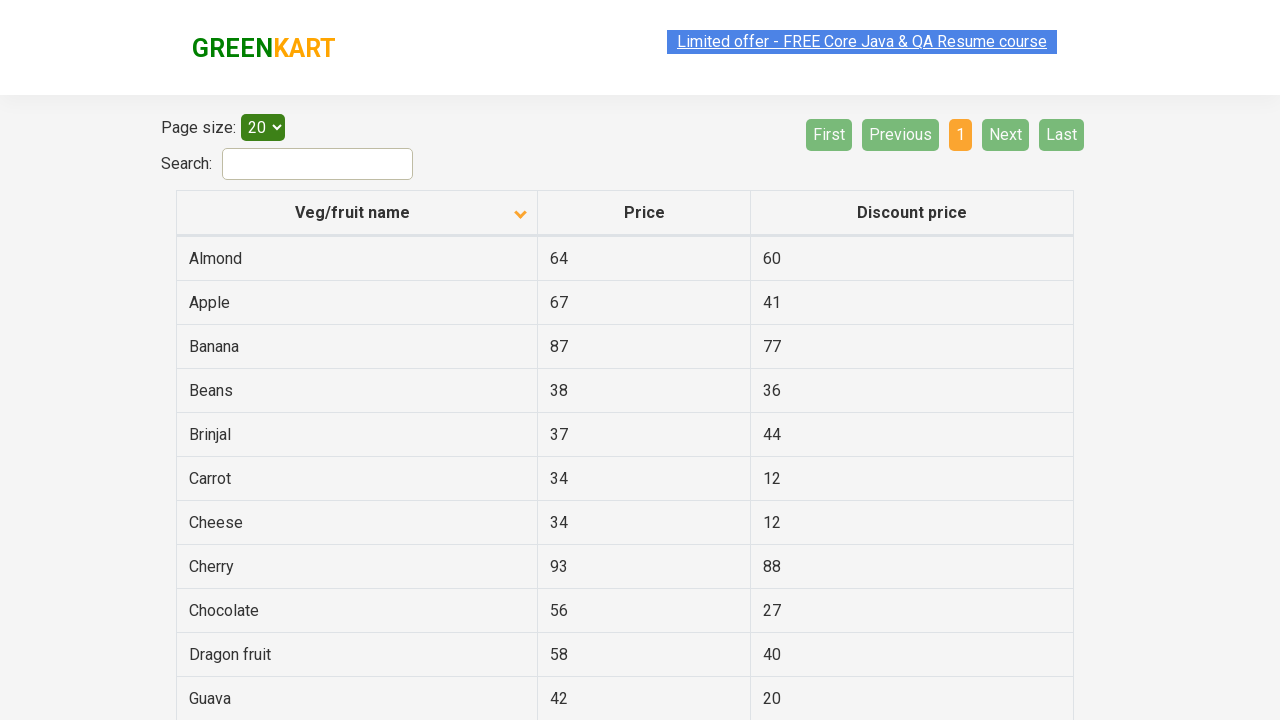

Sorted table loaded and is visible
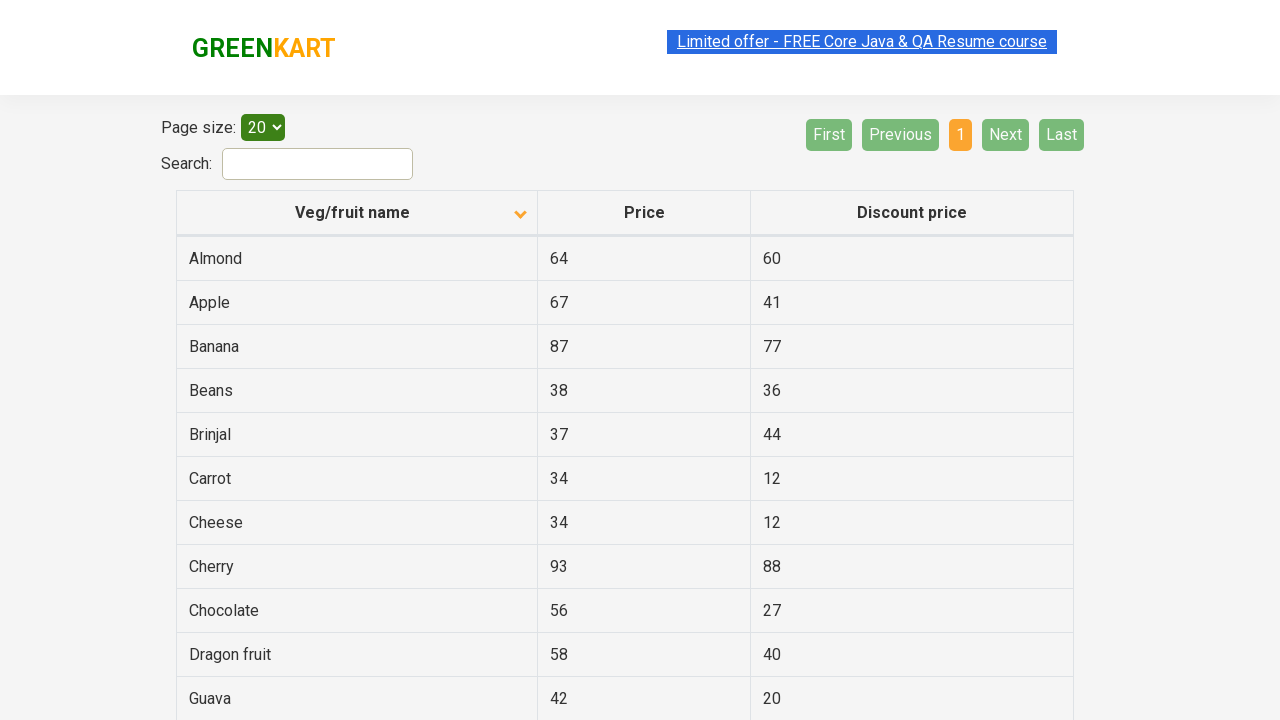

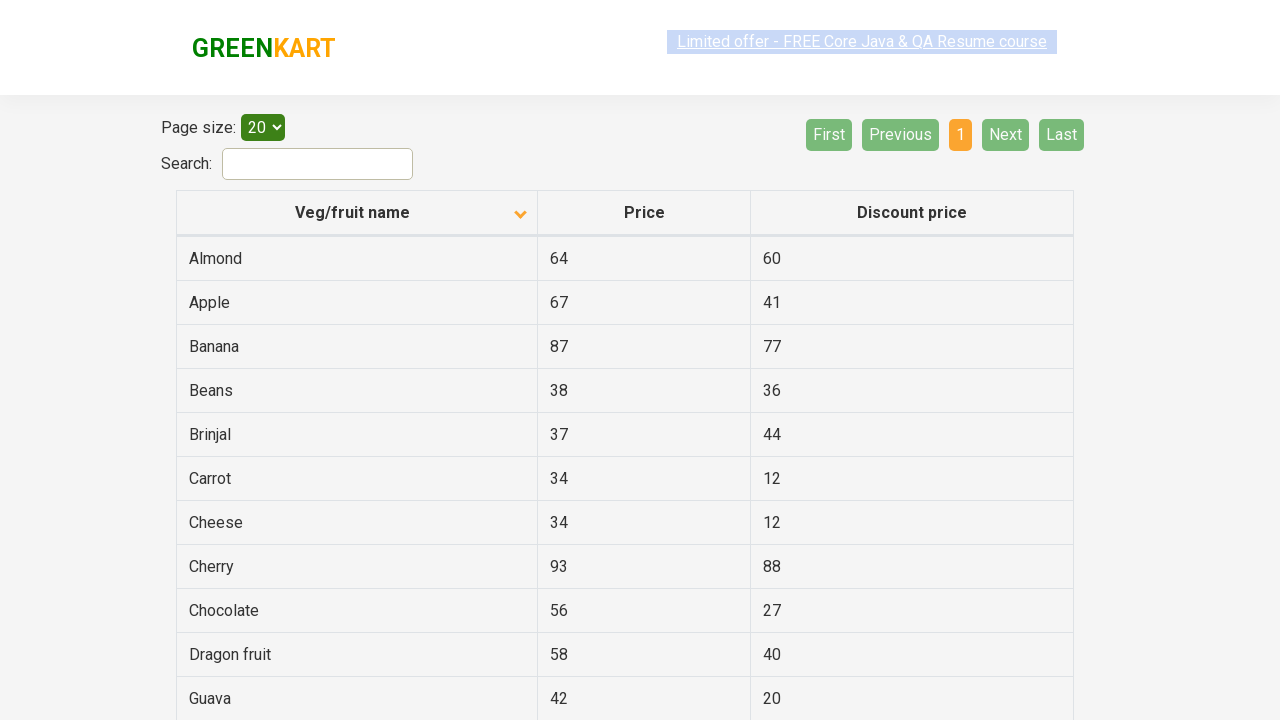